Tests clicking on a partial link text element by navigating to BigBasket and clicking on the "bb Wallet" link using partial link text matching.

Starting URL: https://www.bigbasket.com/?nc=logo

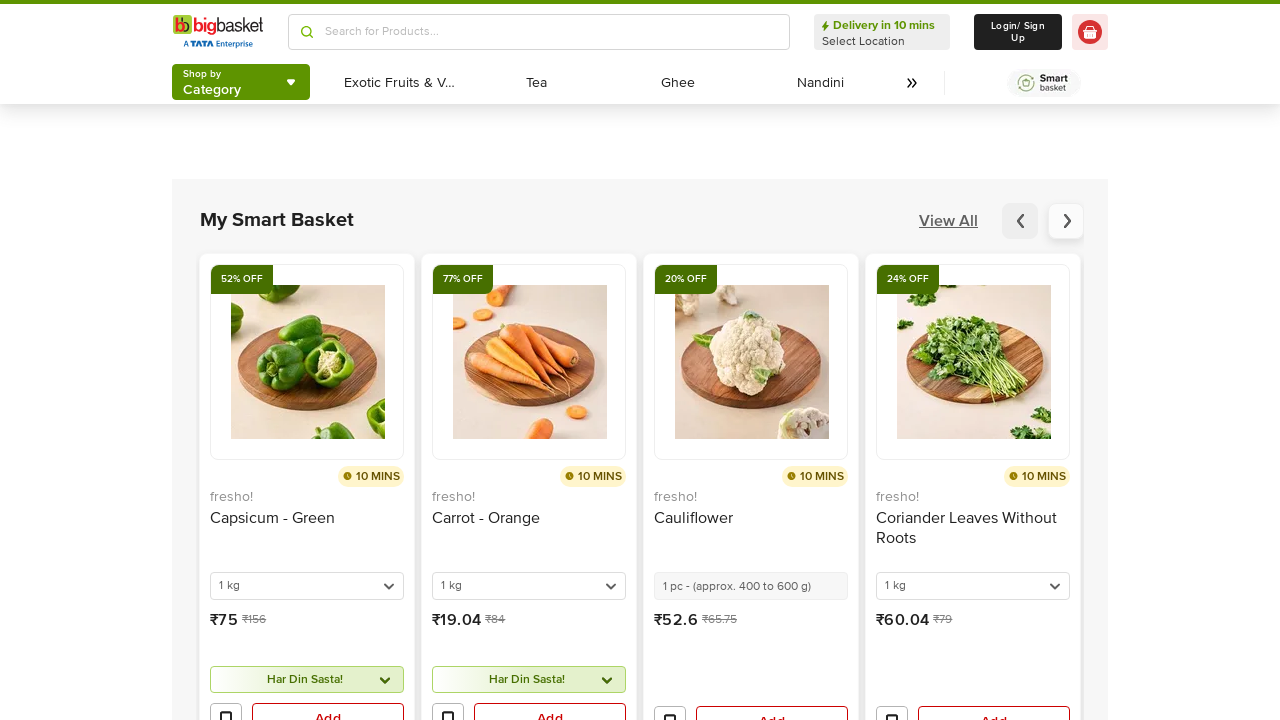

Navigated to BigBasket homepage
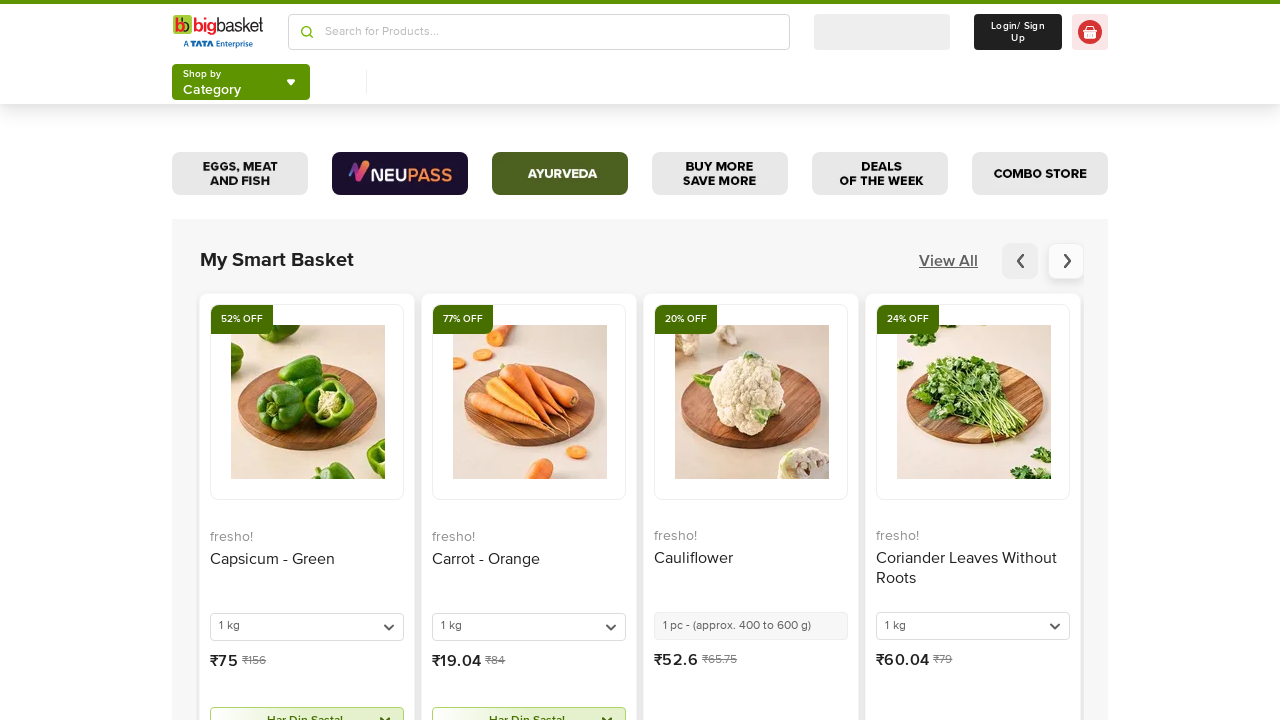

Clicked on the bb Wallet link using partial text match at (538, 360) on a:has-text('bb Wallet')
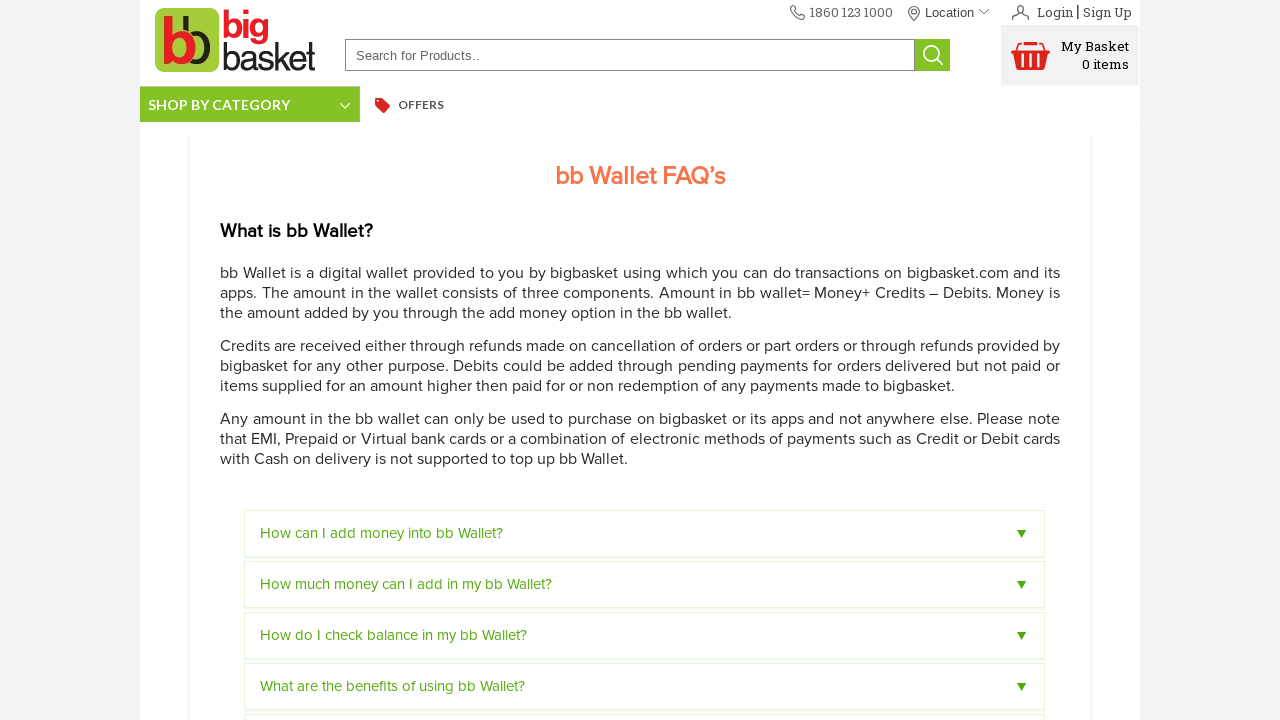

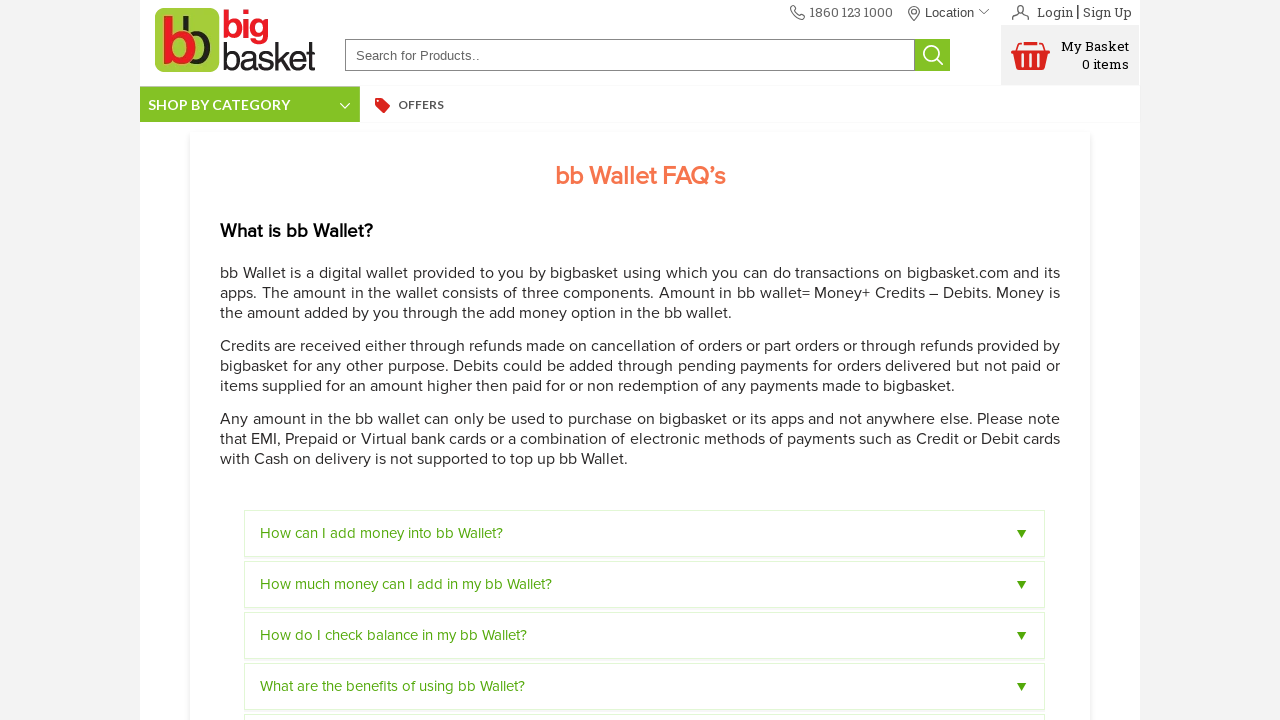